Tests a more resilient approach to handling multiple windows by storing the original window handle before clicking, then identifying the new window by comparing handles, and switching between them to verify correct focus.

Starting URL: http://the-internet.herokuapp.com/windows

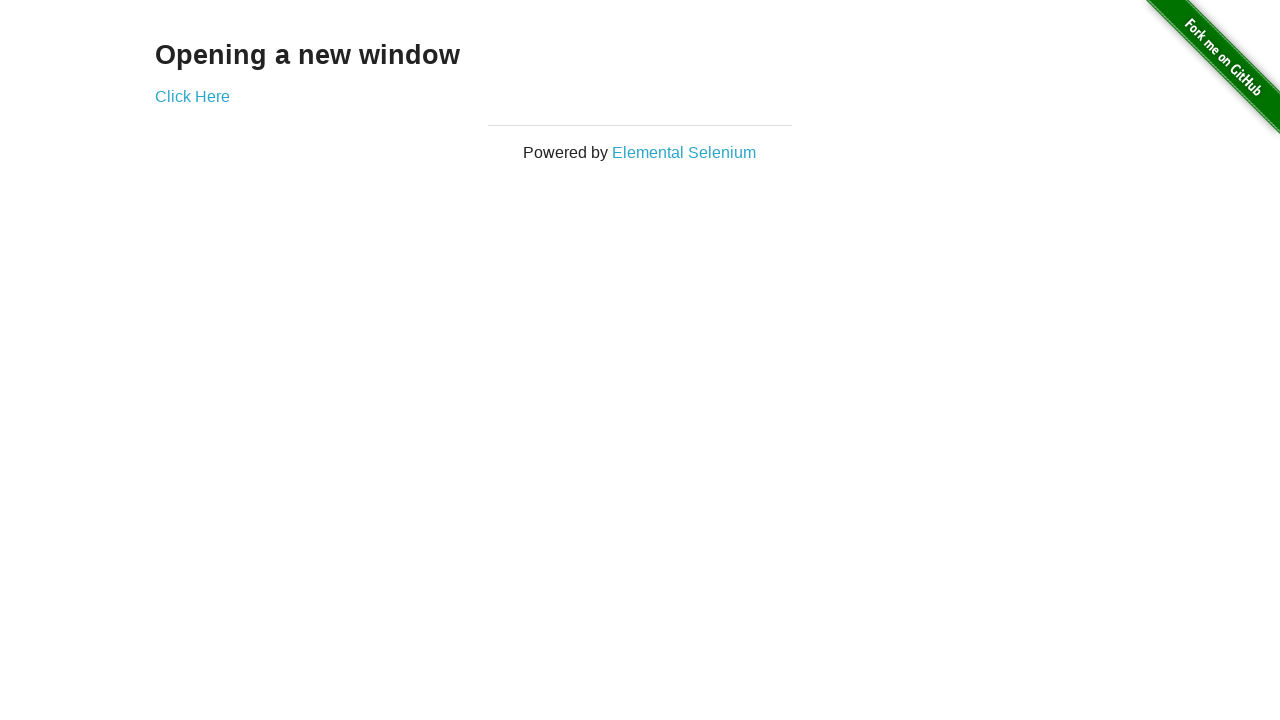

Stored reference to the first page
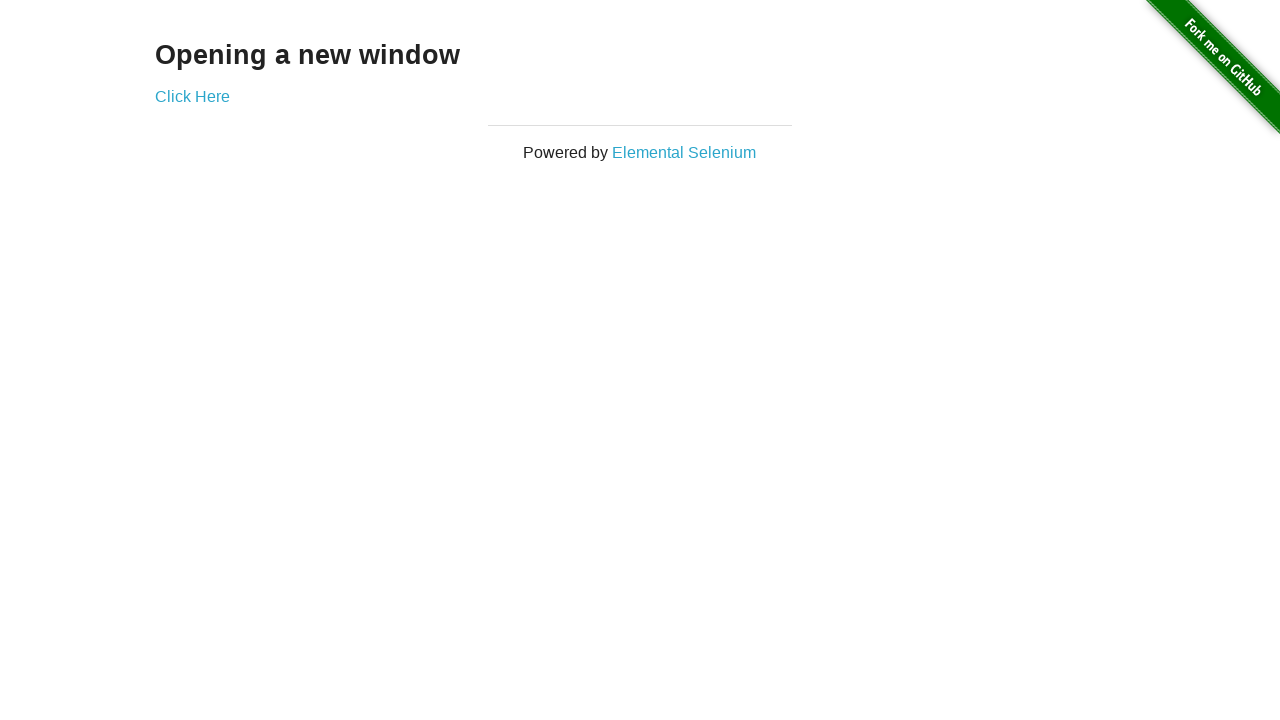

Clicked link that opens a new window at (192, 96) on .example a
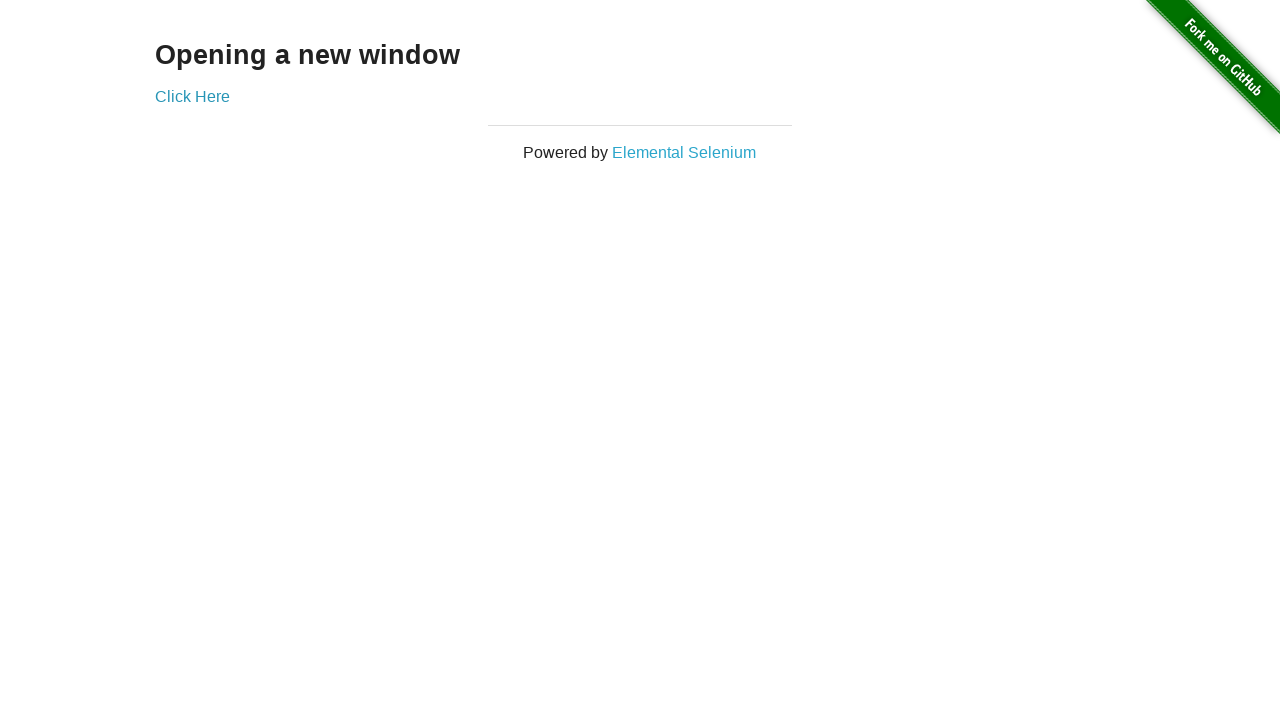

Captured reference to the newly opened page
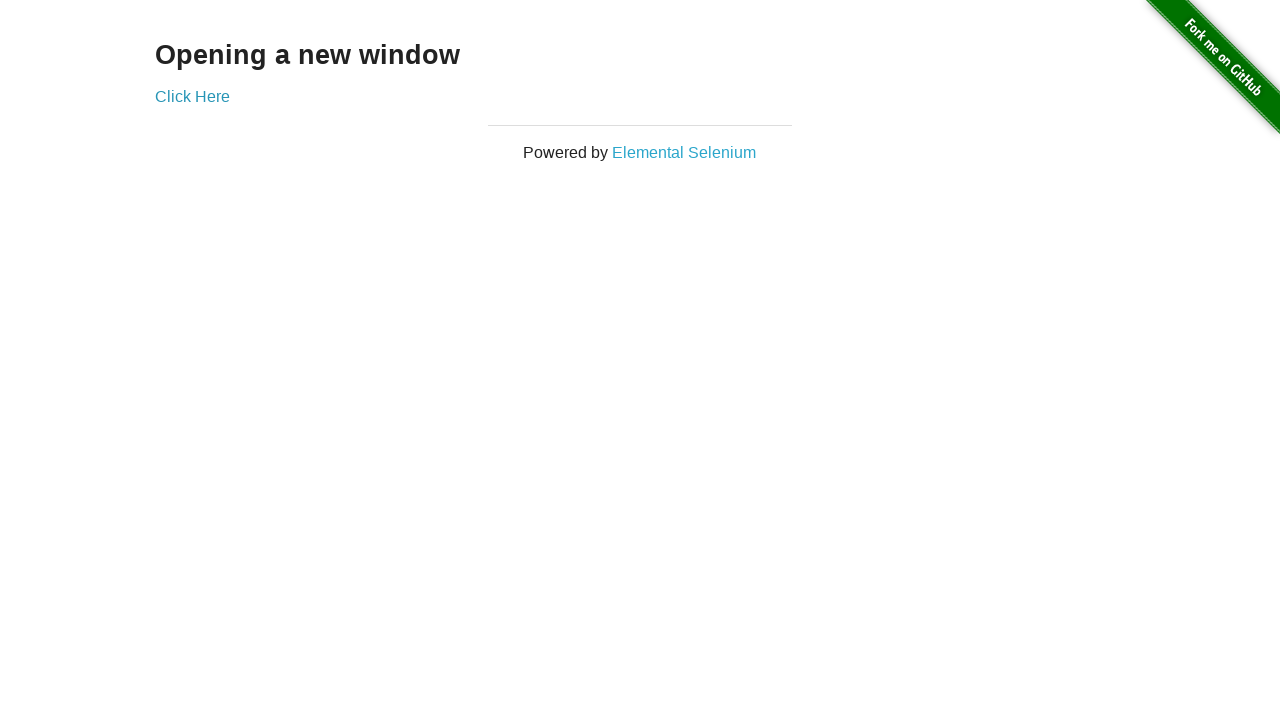

New page finished loading
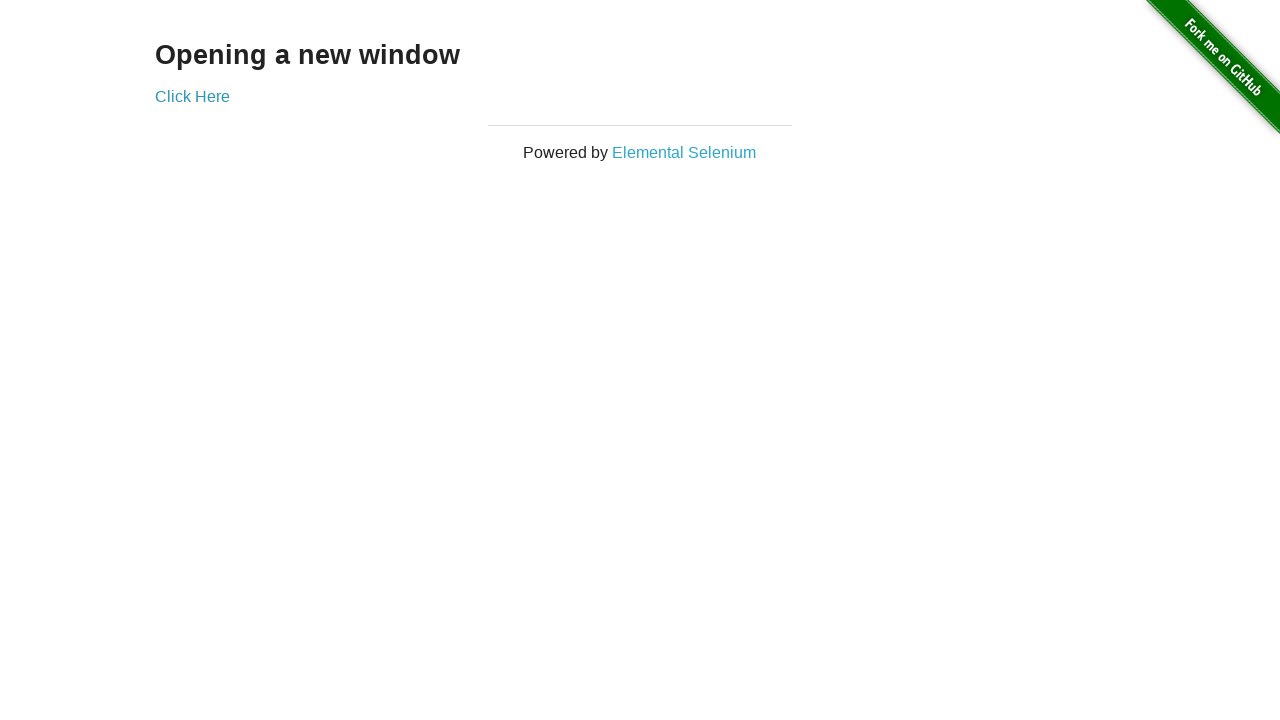

Brought first page to front
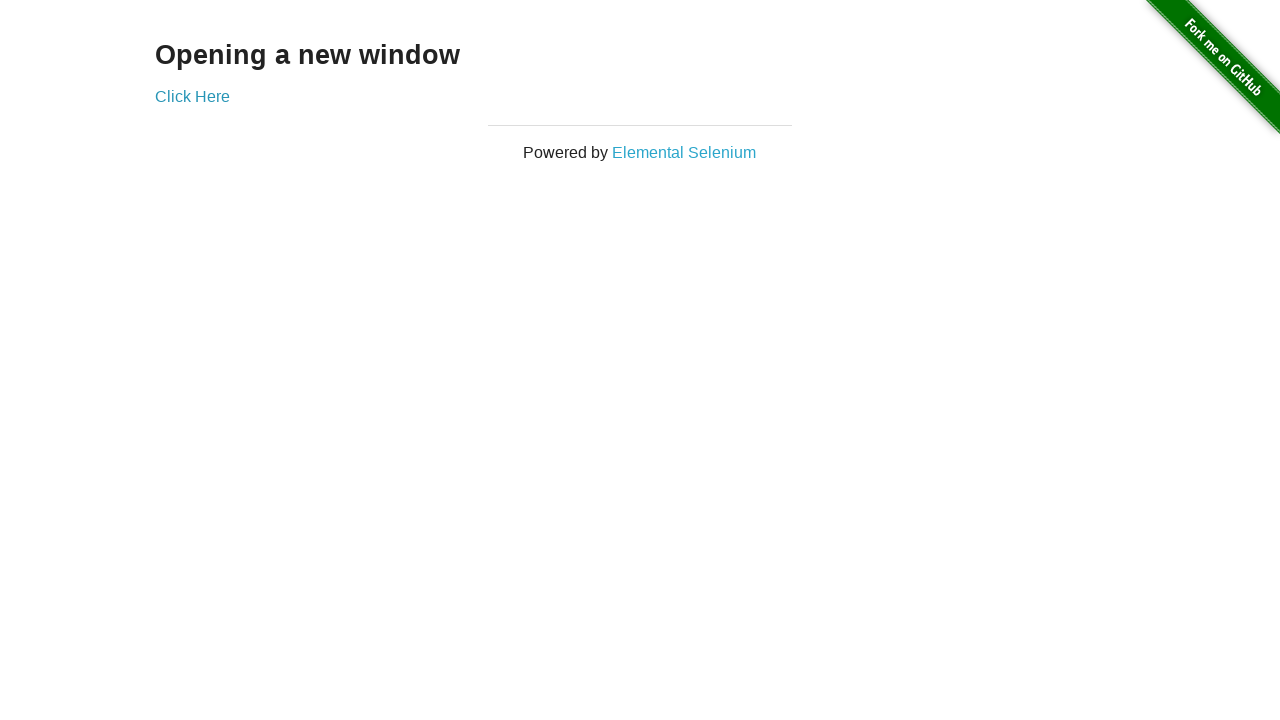

Verified first page title is not 'New Window'
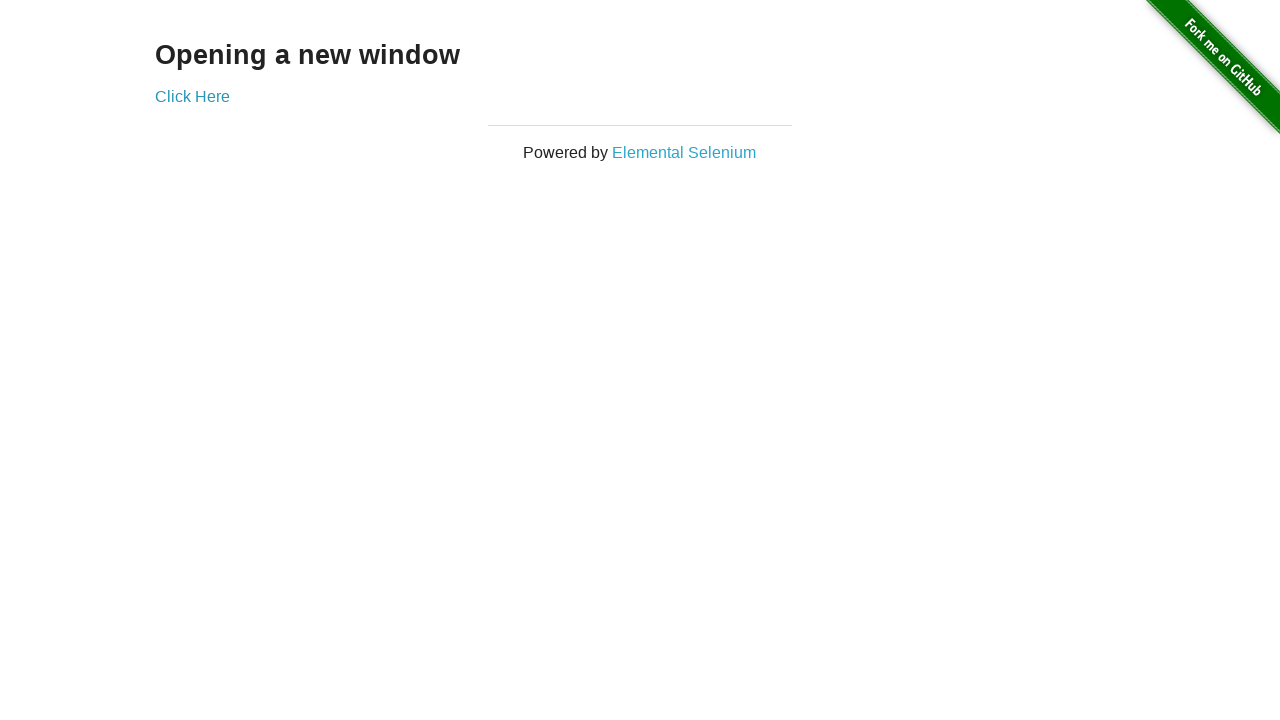

Brought new page to front
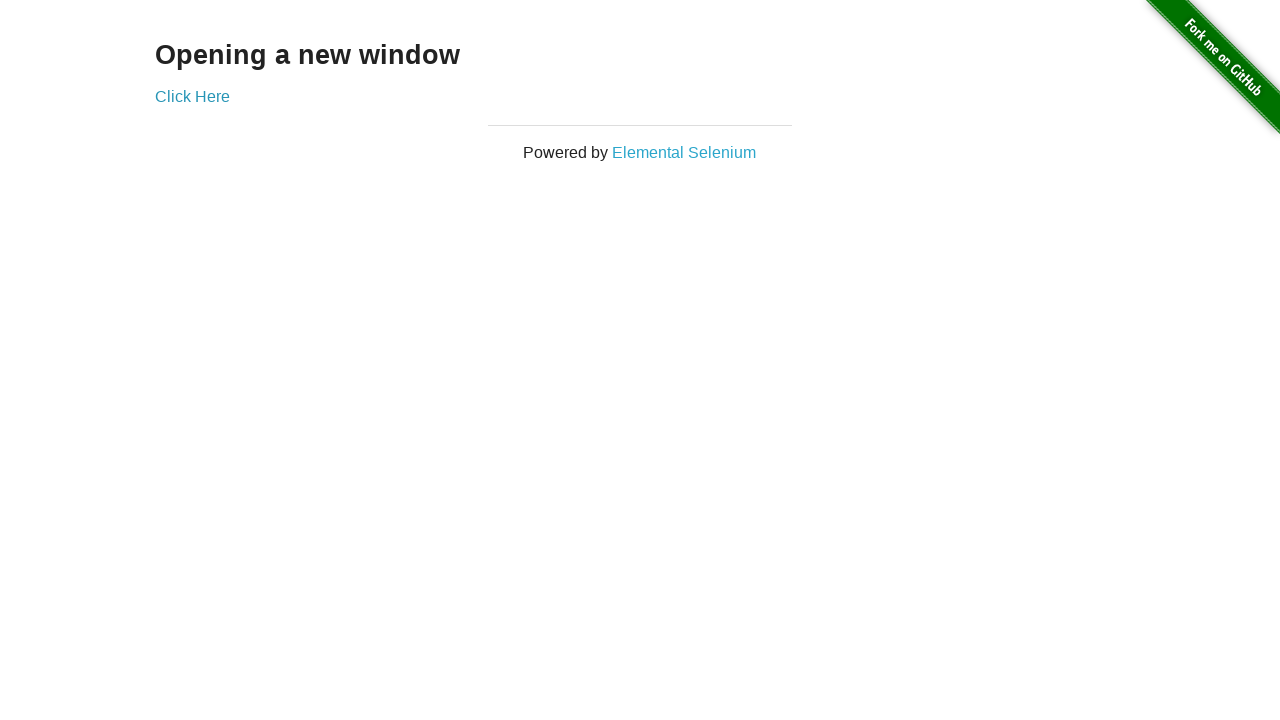

Verified new page title is 'New Window'
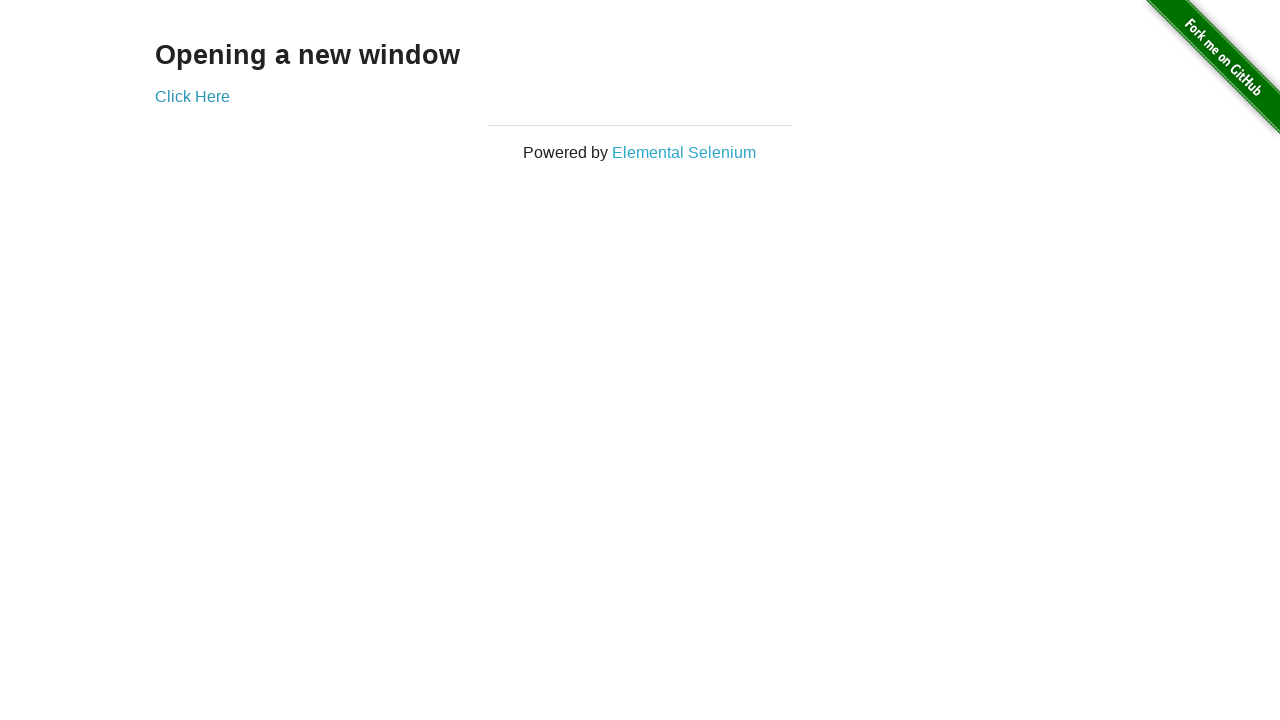

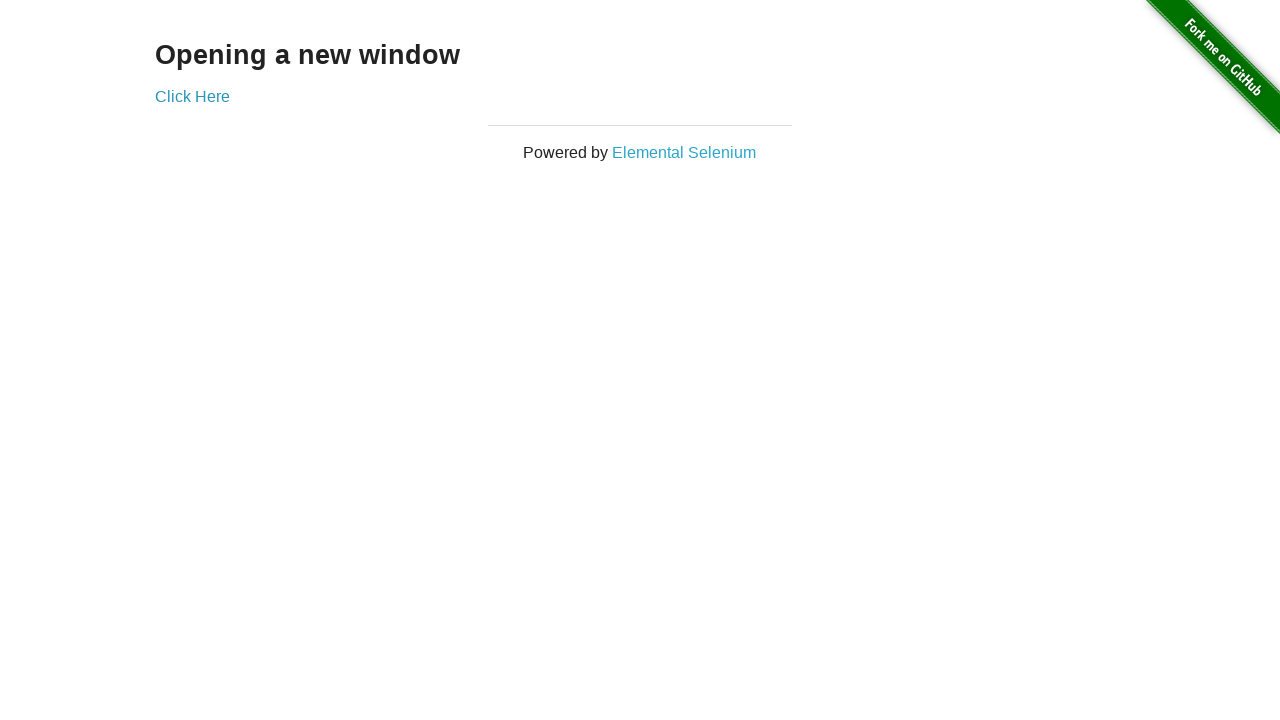